Tests alert handling functionality by entering a name, triggering an alert, verifying the alert message, and accepting it

Starting URL: https://rahulshettyacademy.com/AutomationPractice/

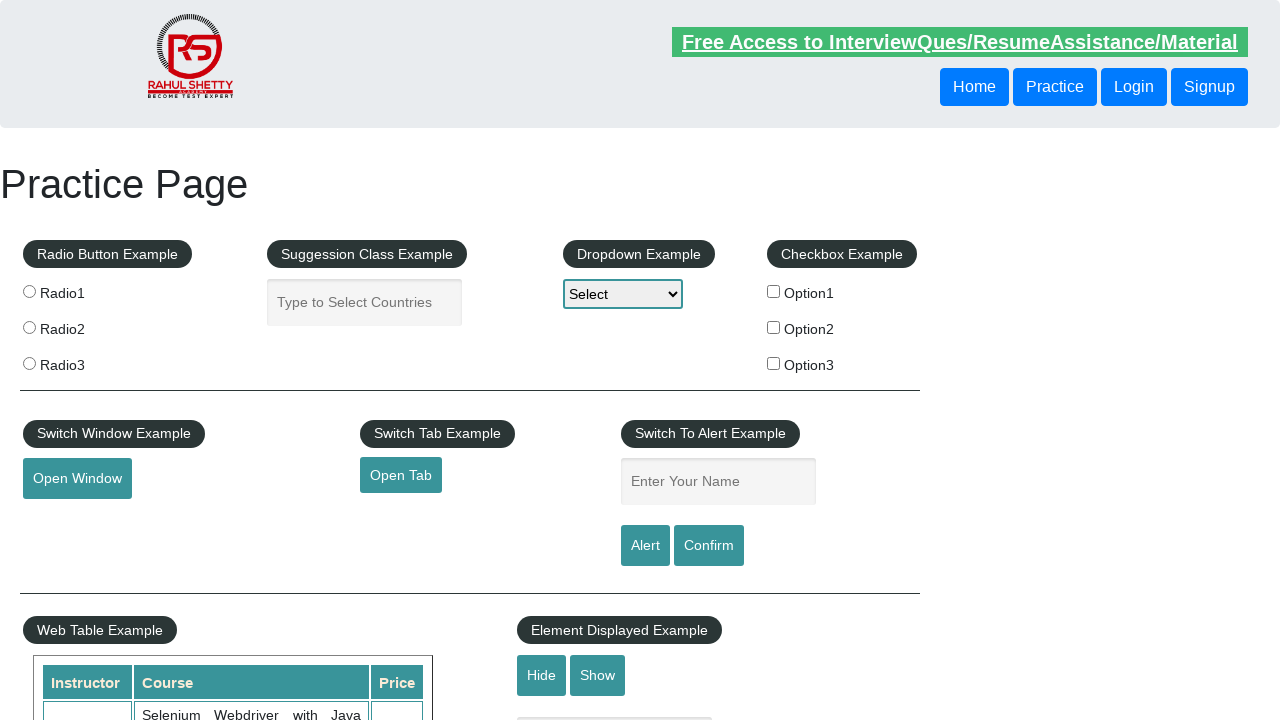

Filled name field with 'Dear User' on input#name
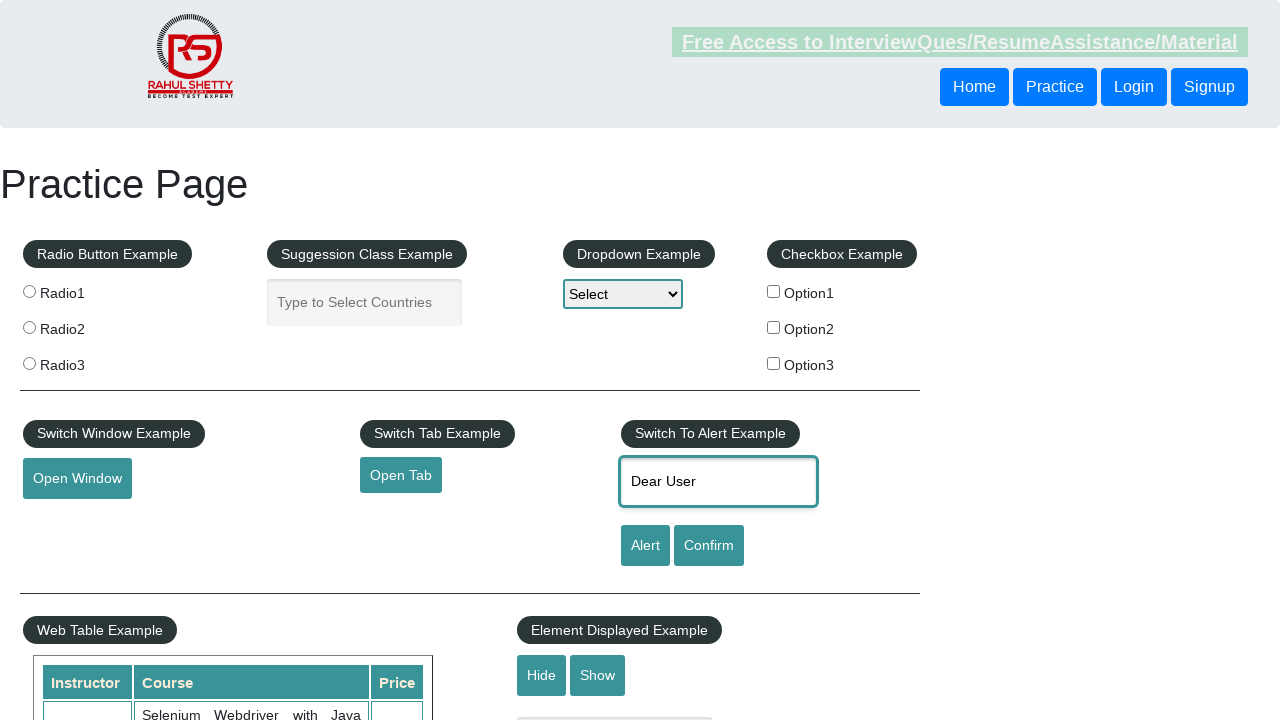

Clicked alert button to trigger alert at (645, 546) on input#alertbtn
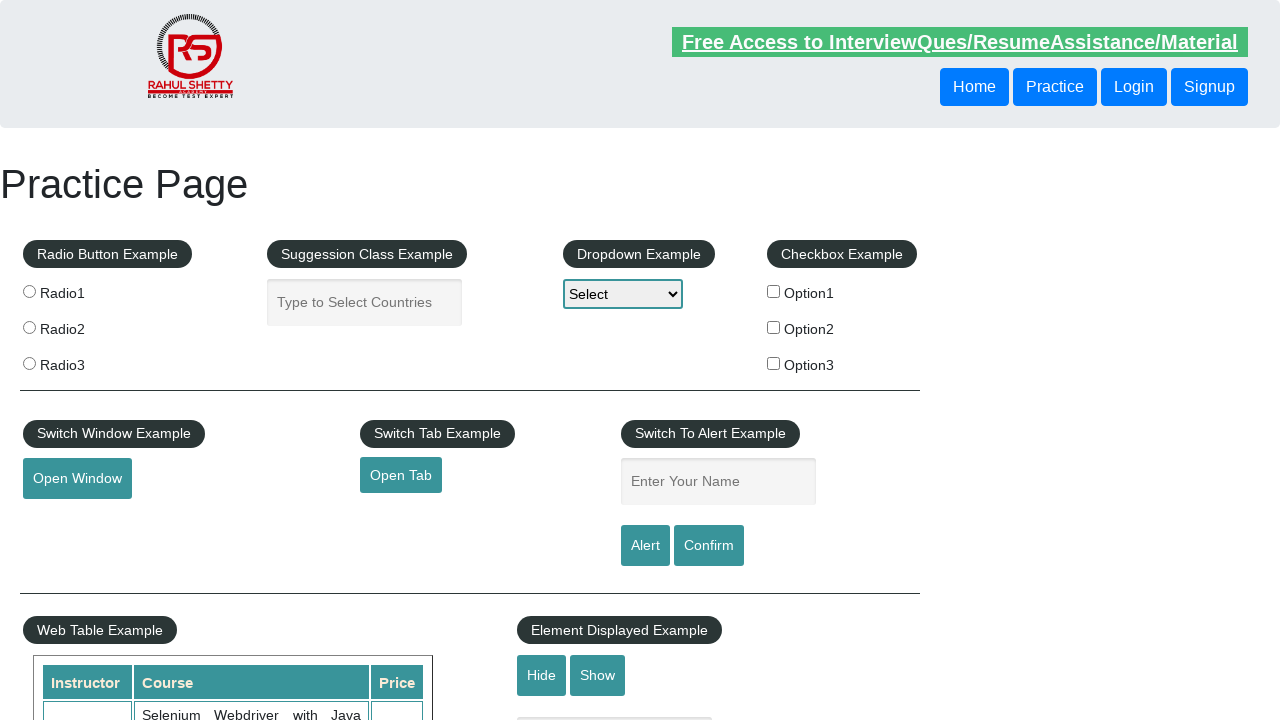

Set up dialog handler to accept alerts
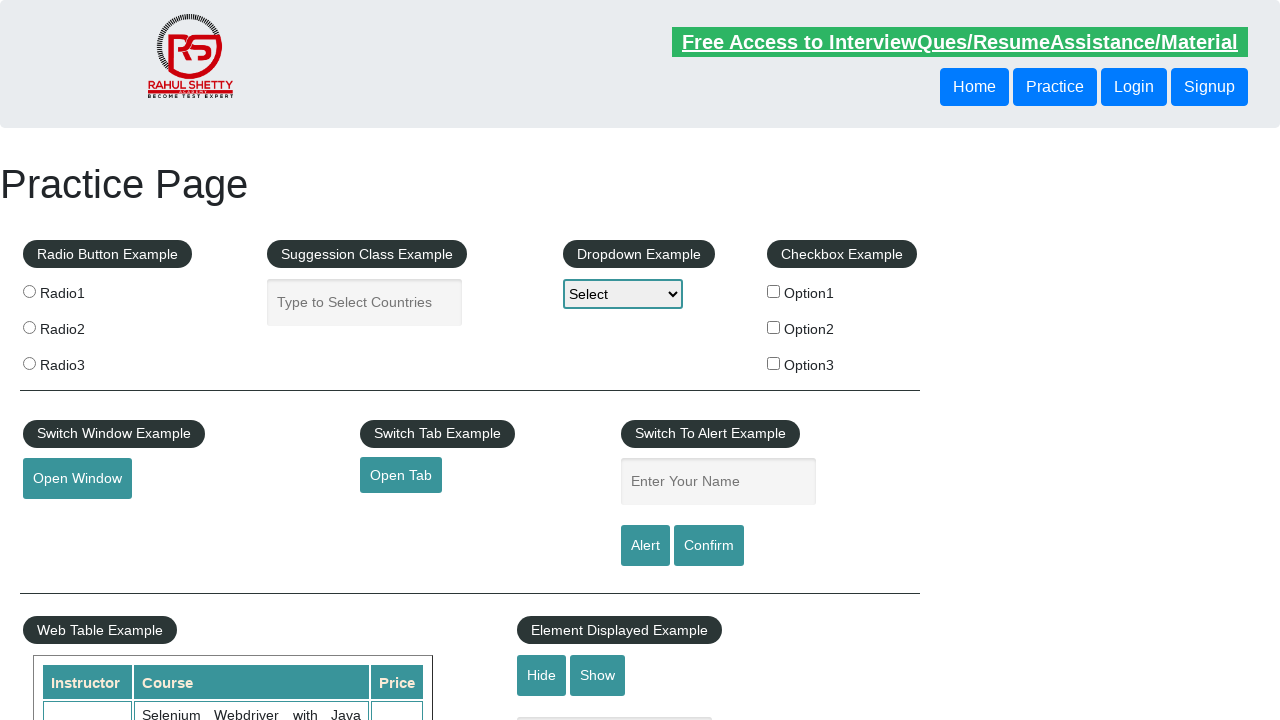

Re-triggered alert button and accepted the alert dialog at (645, 546) on input#alertbtn
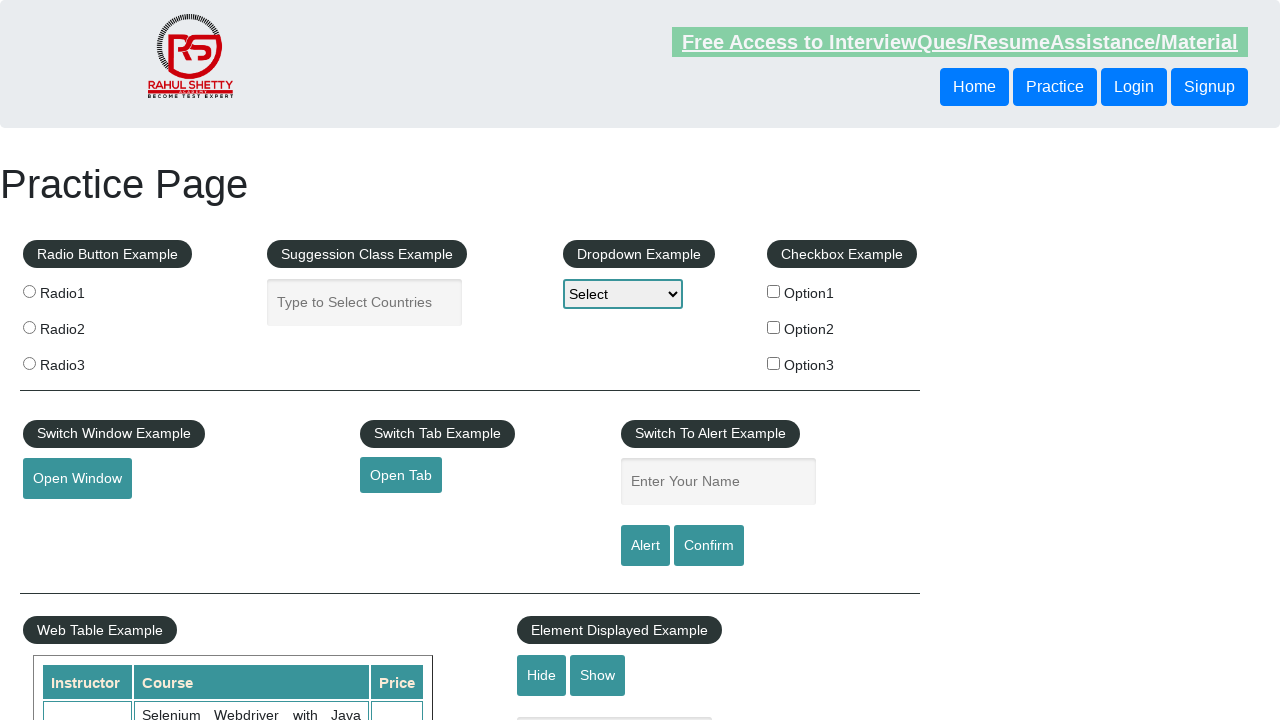

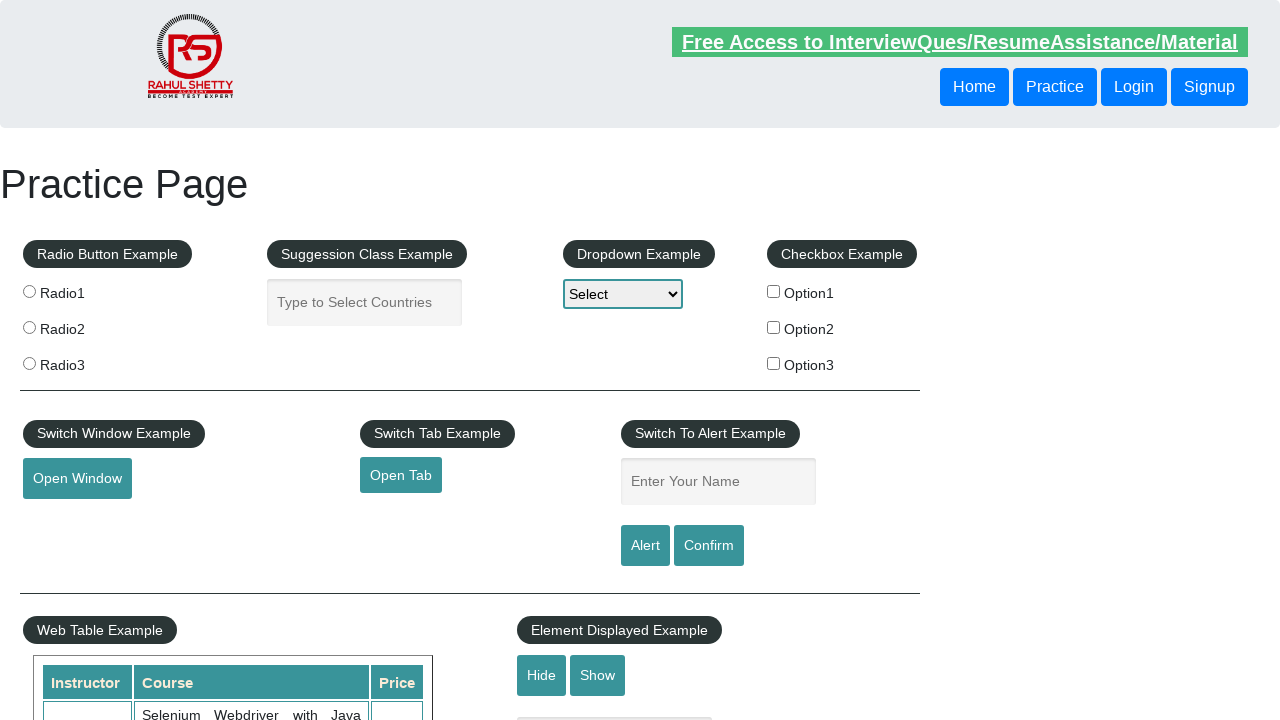